Simple test that navigates to Gmail's homepage and maximizes the browser window. The test verifies the page loads successfully.

Starting URL: https://www.gmail.com

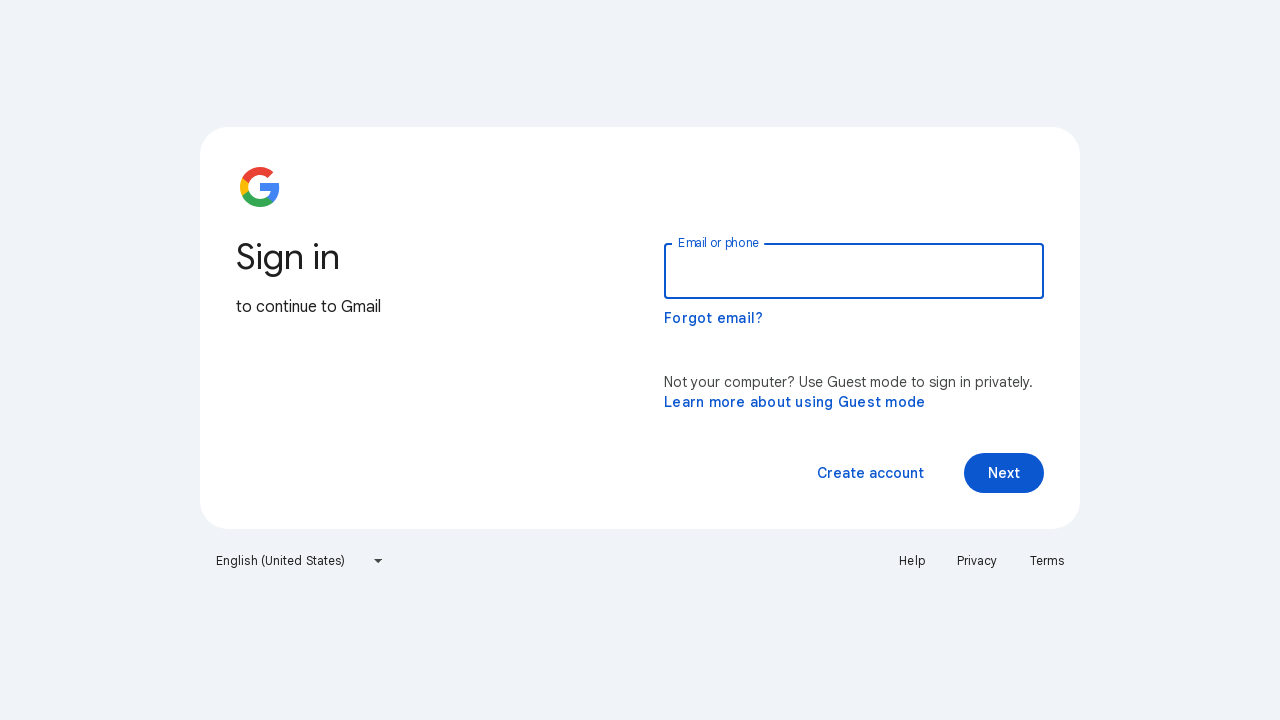

Waited for Gmail homepage to load (domcontentloaded)
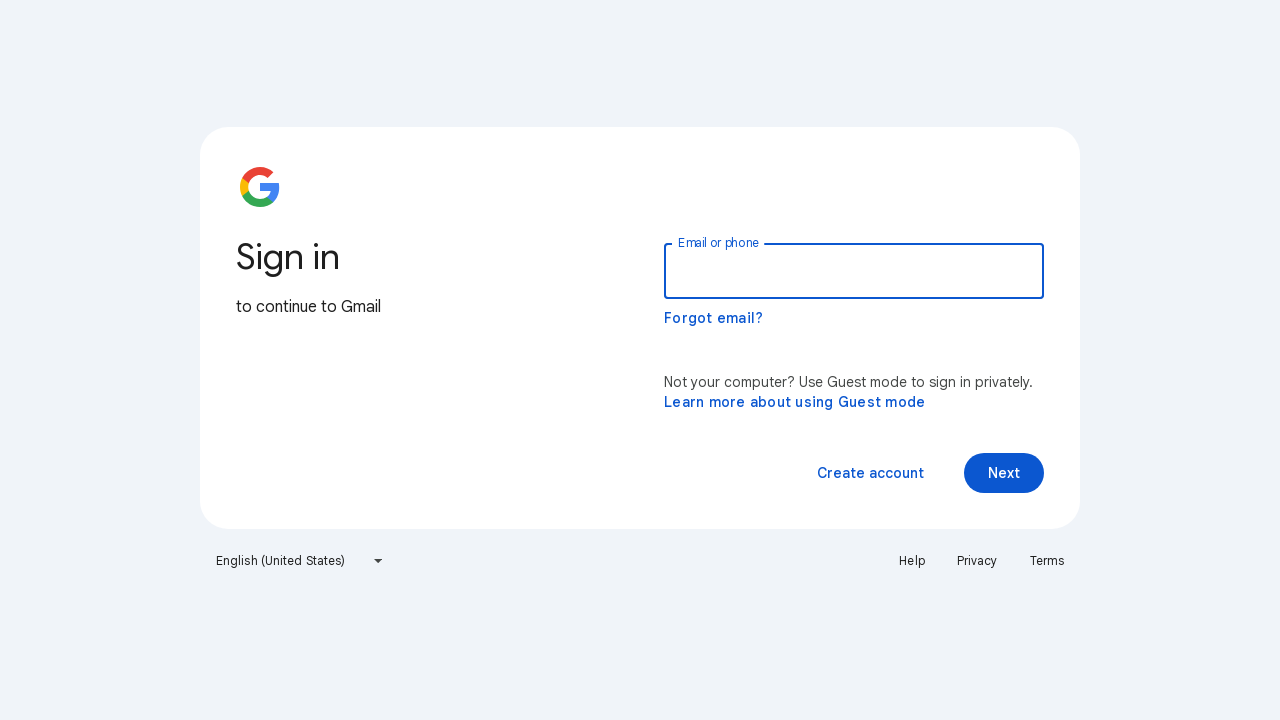

Maximized browser window to 1920x1080
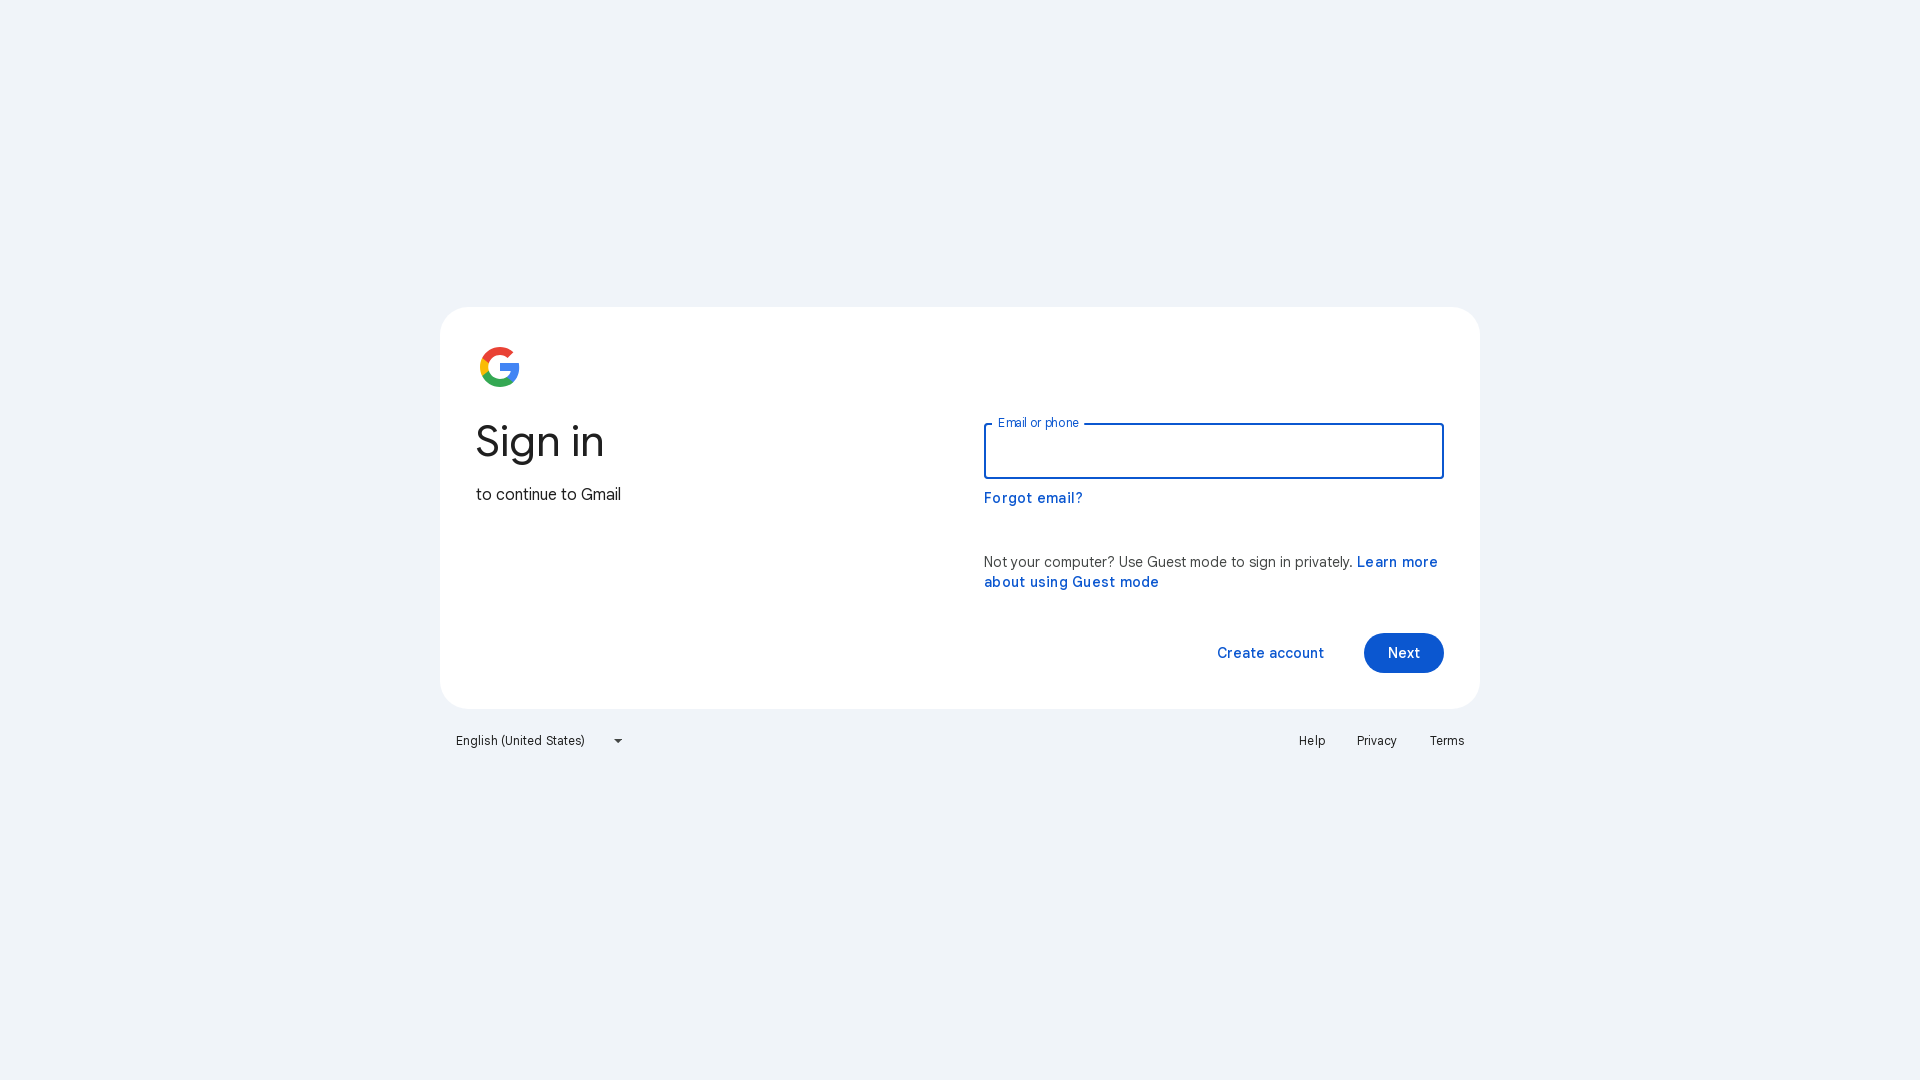

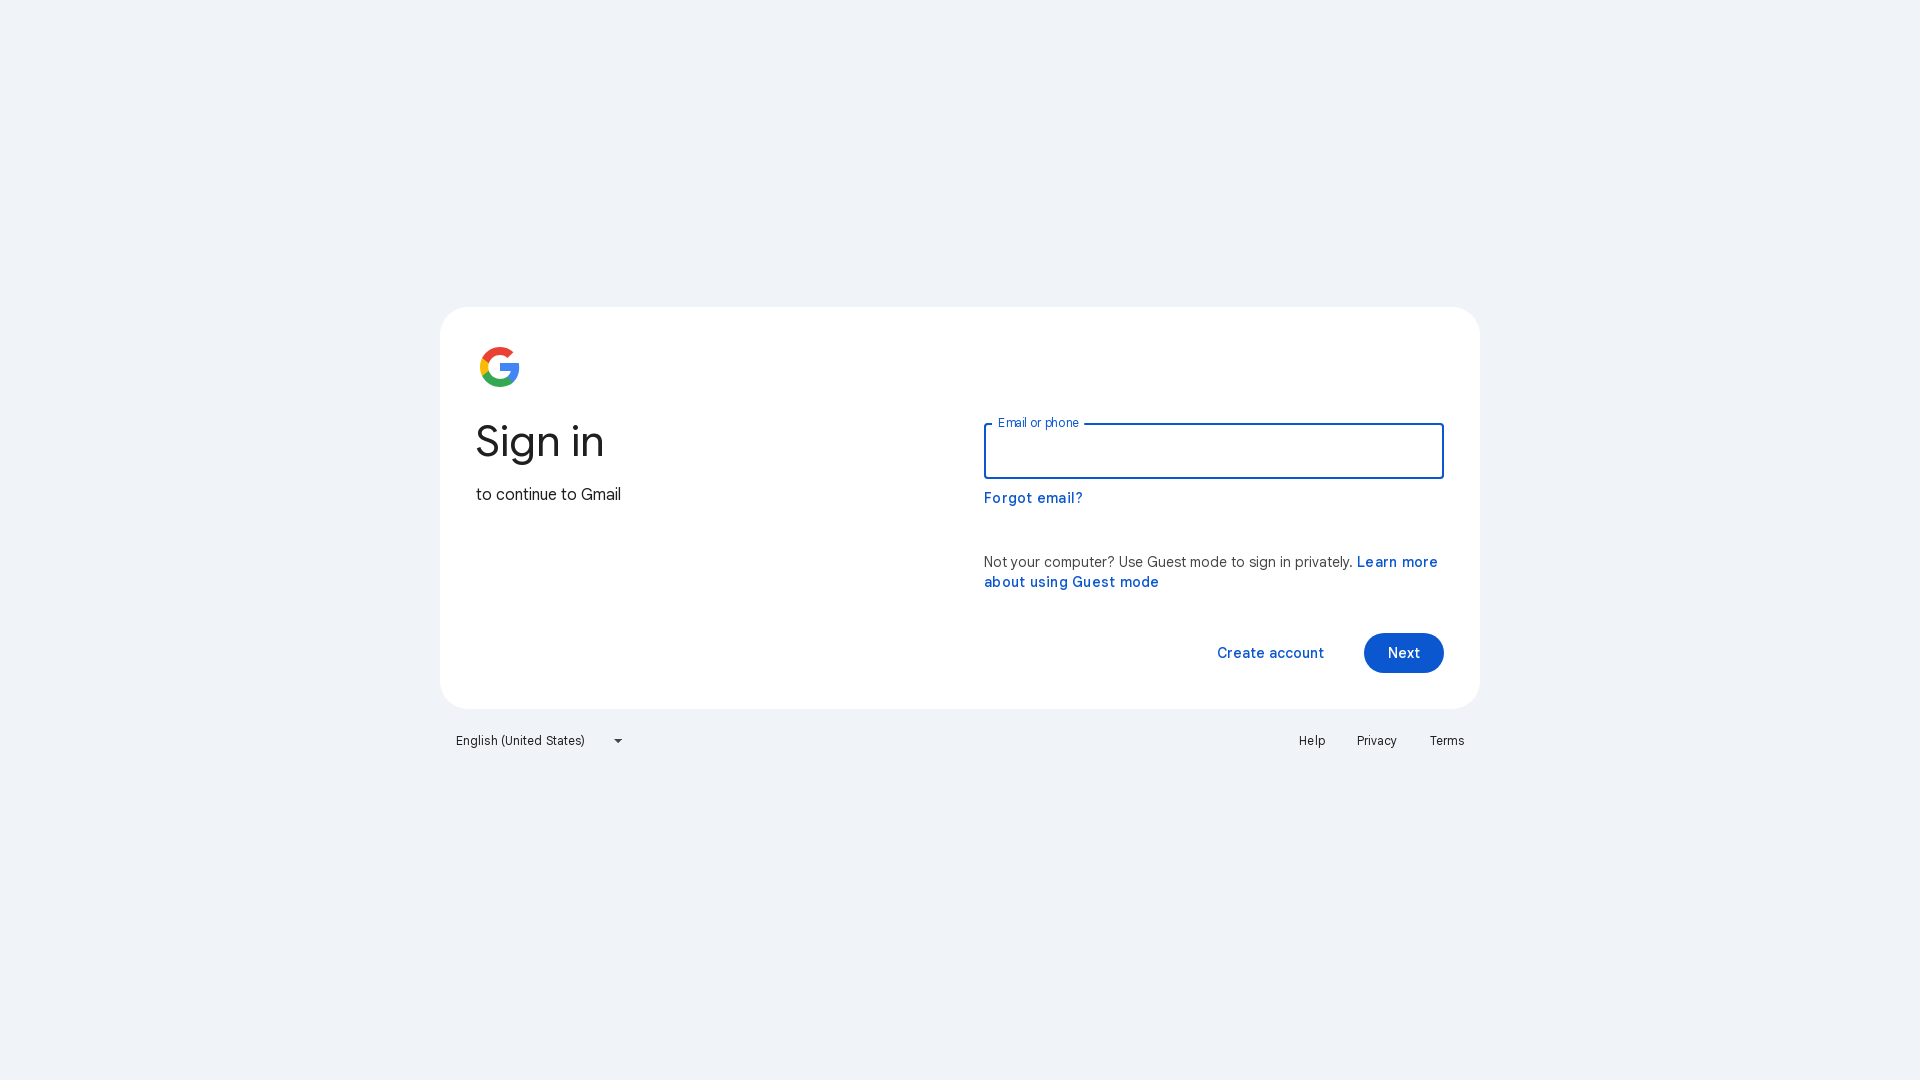